Tests the search functionality on Playwright documentation site by clicking the search button, filling in a search query for "actions", clicking on the Actions link result, and verifying the page redirects to the correct URL with the expected heading.

Starting URL: https://playwright.dev/

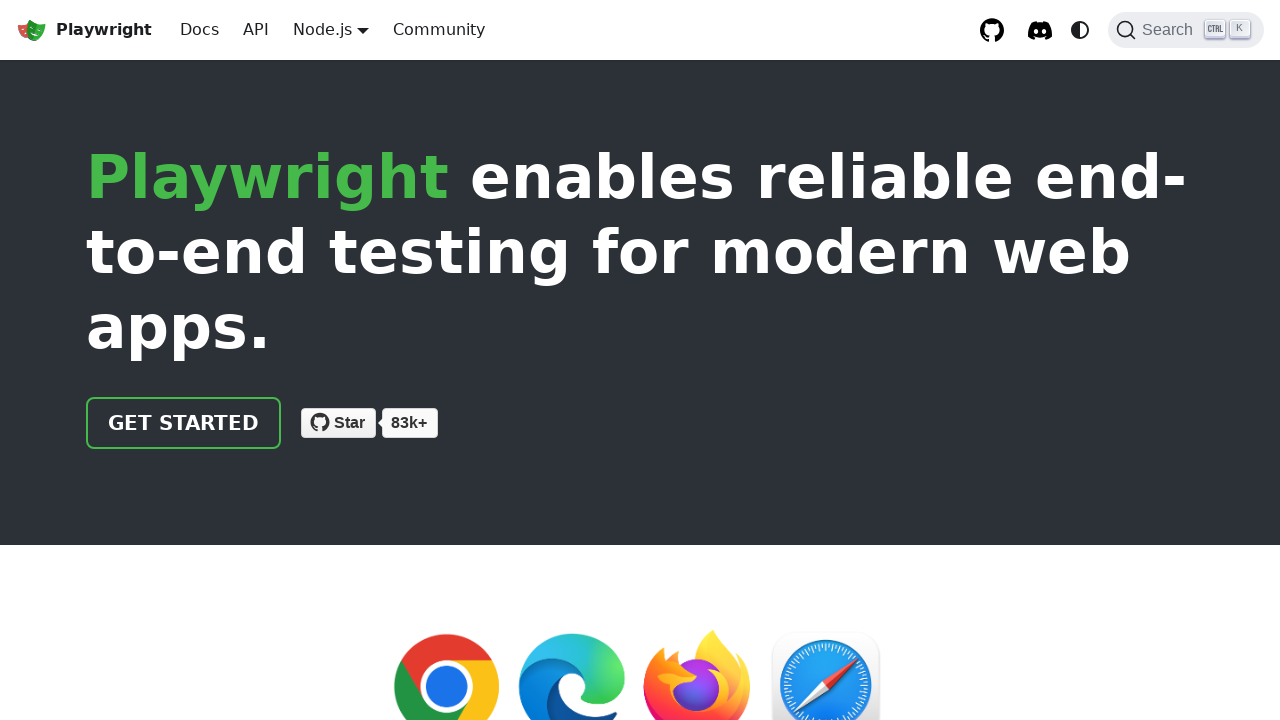

Clicked search button to open search at (1186, 30) on internal:label="Search"i
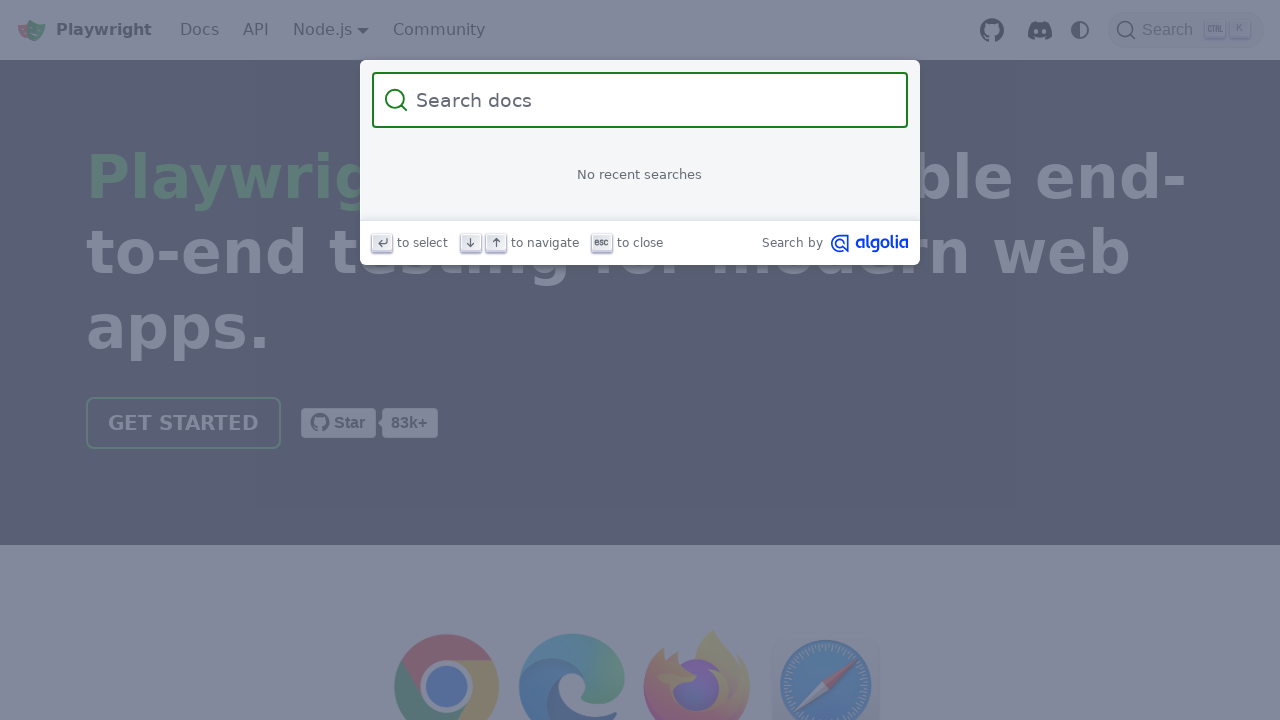

Clicked on search box at (652, 100) on internal:attr=[placeholder="Search docs"i]
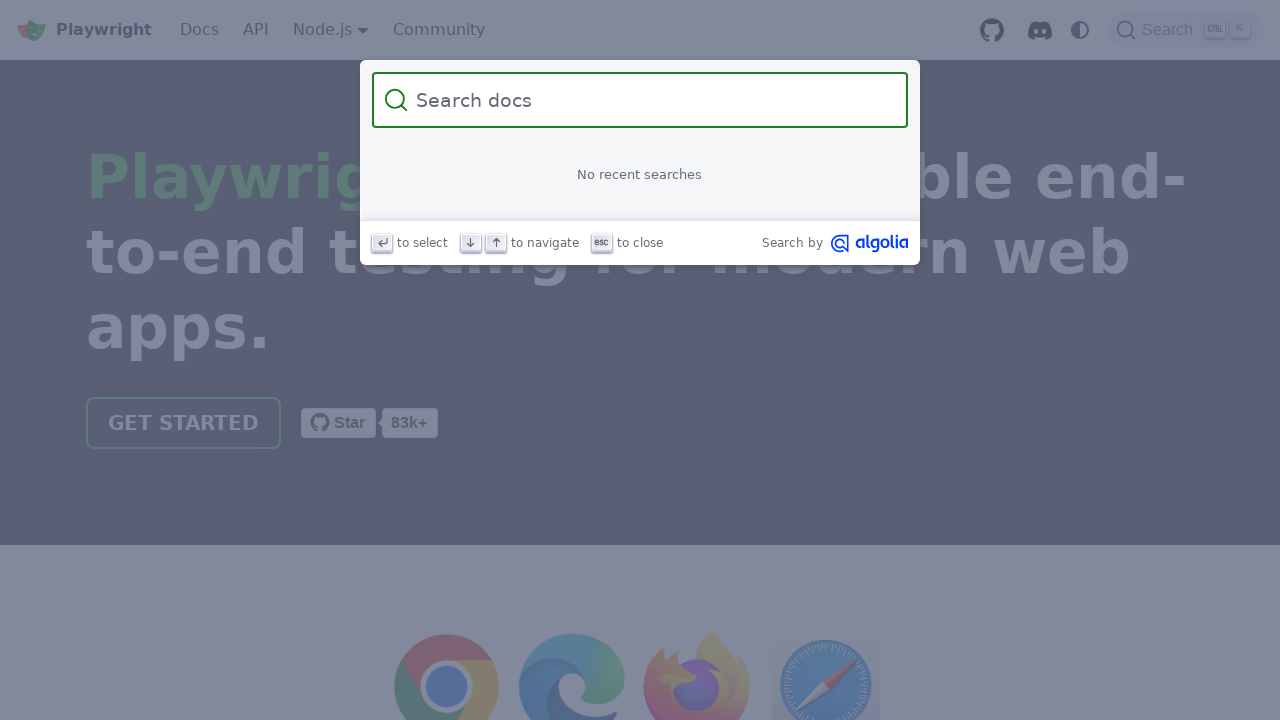

Filled search box with 'actions ' on internal:attr=[placeholder="Search docs"i]
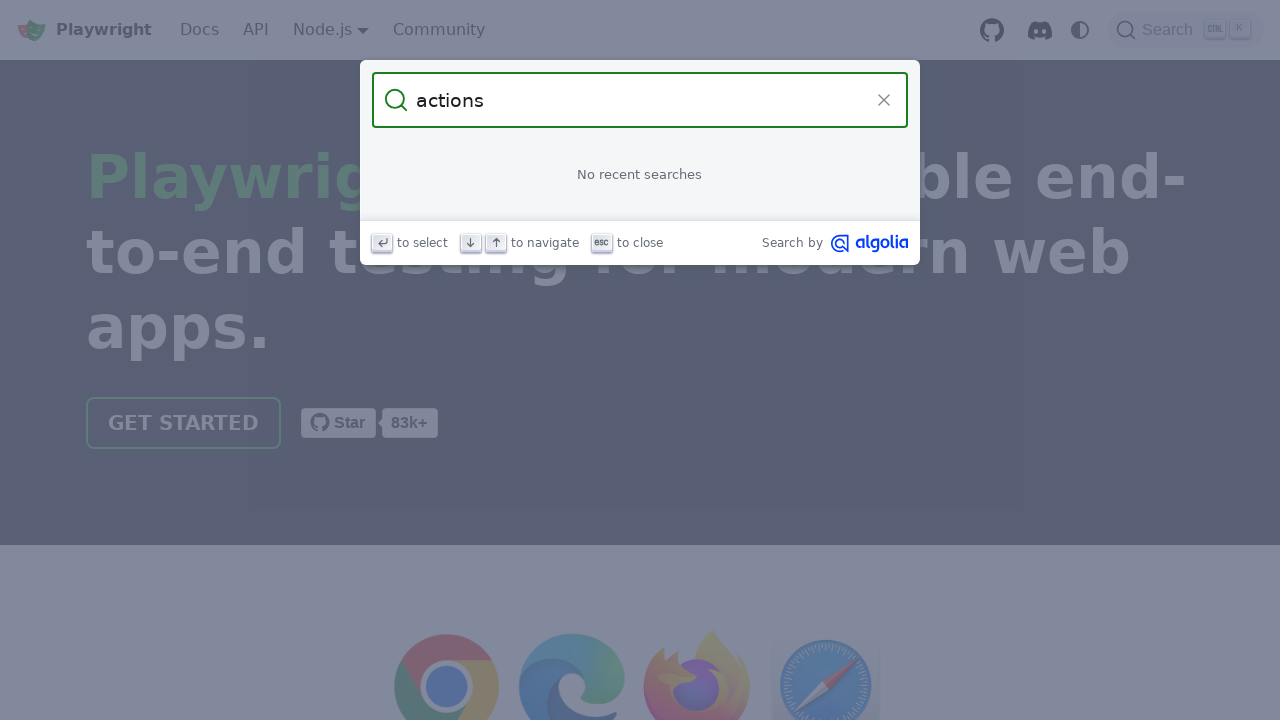

Clicked on Actions link in search results at (640, 196) on internal:role=link[name="Actions"s]
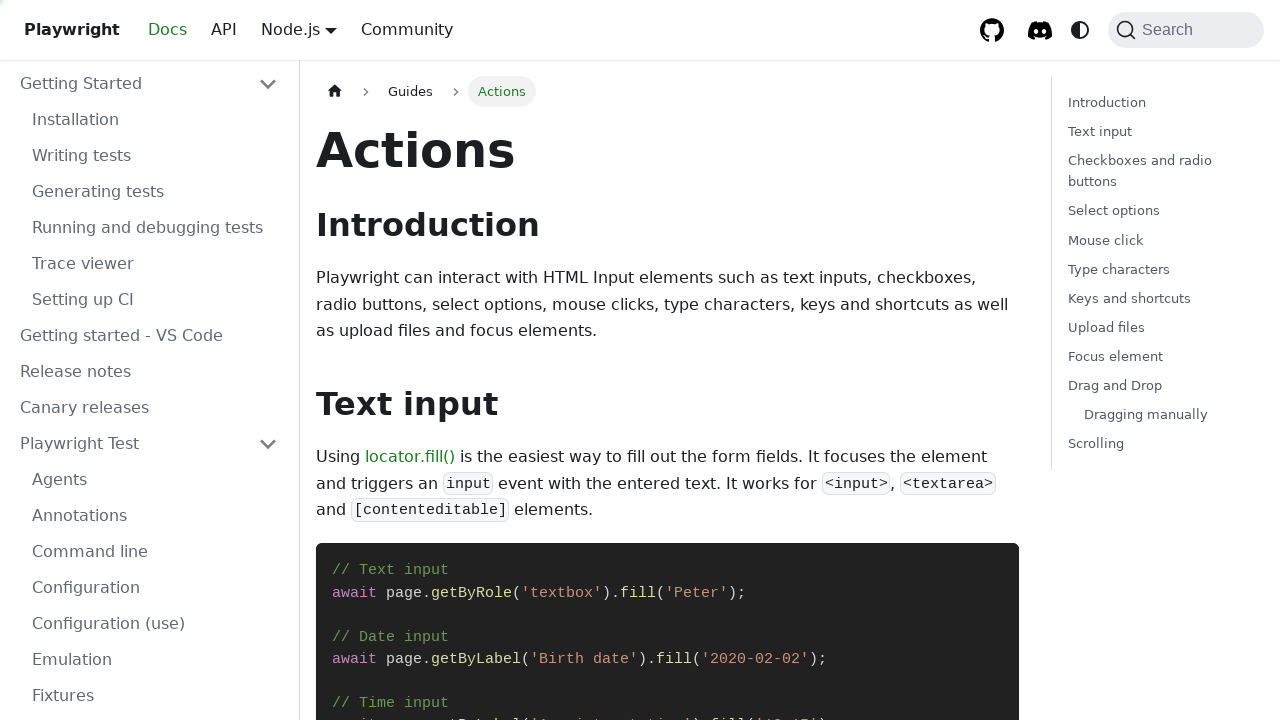

Verified page URL matches docs/input pattern
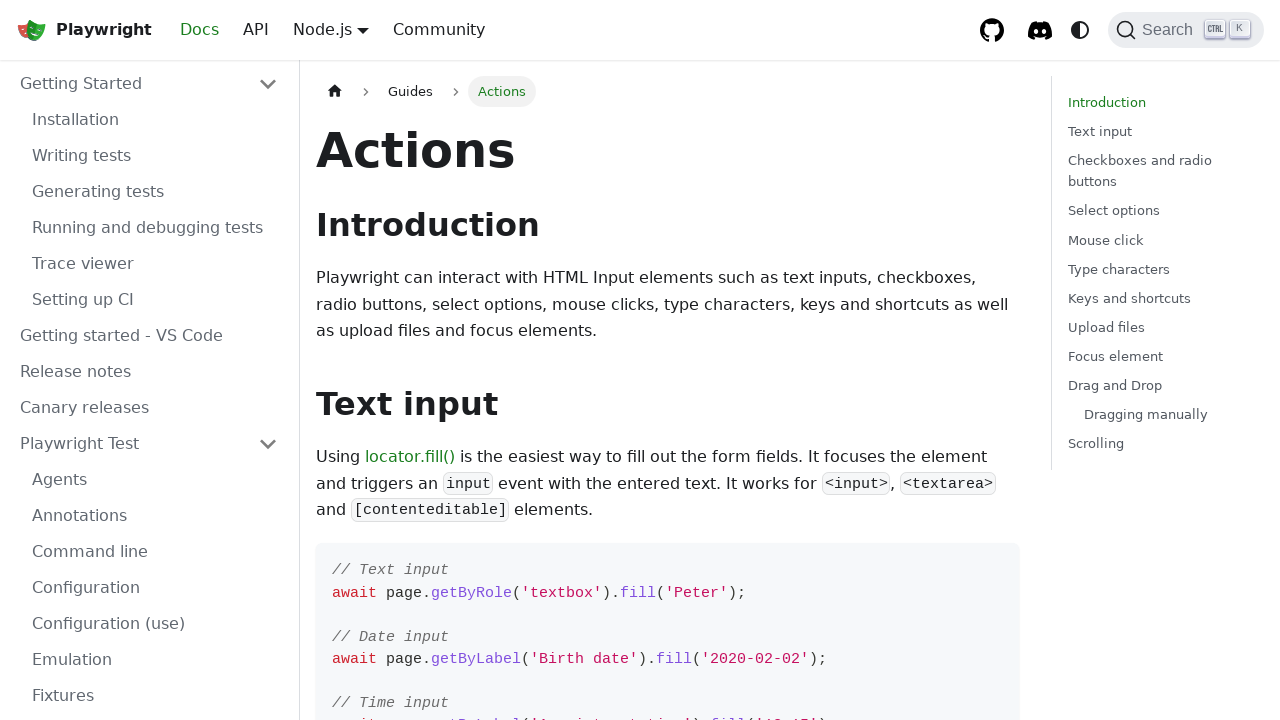

Verified h1 heading contains 'Actions'
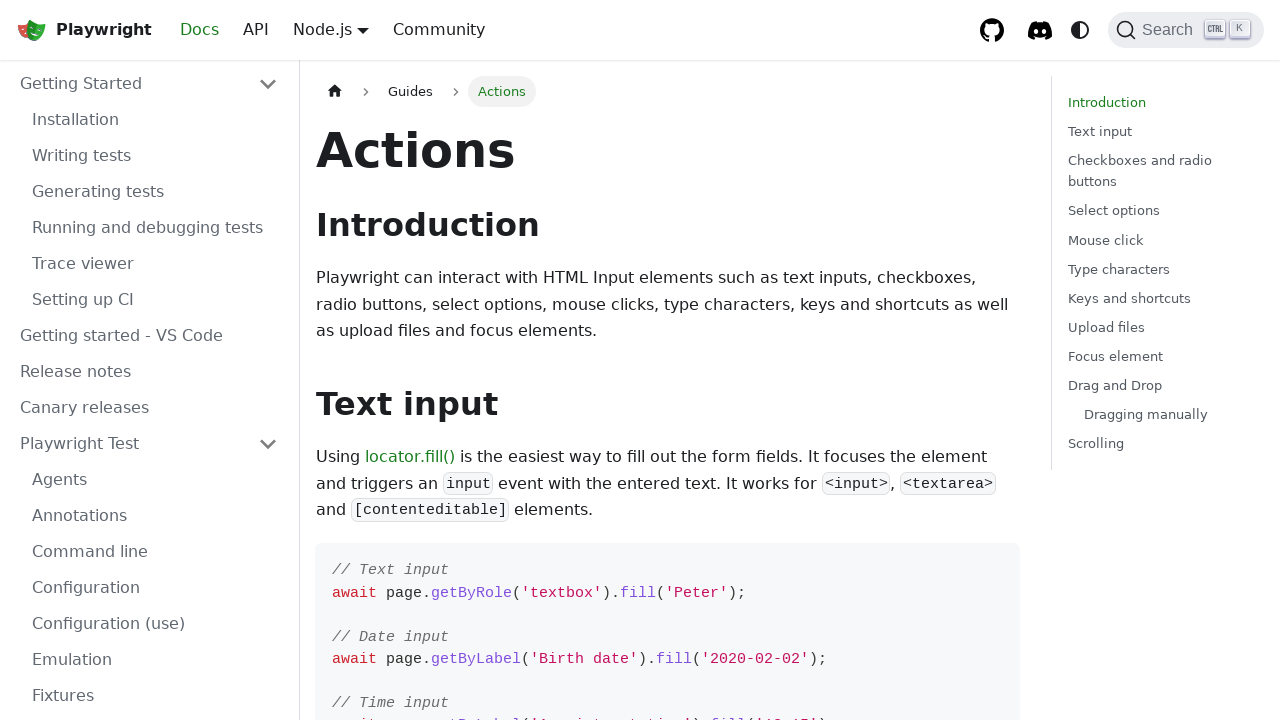

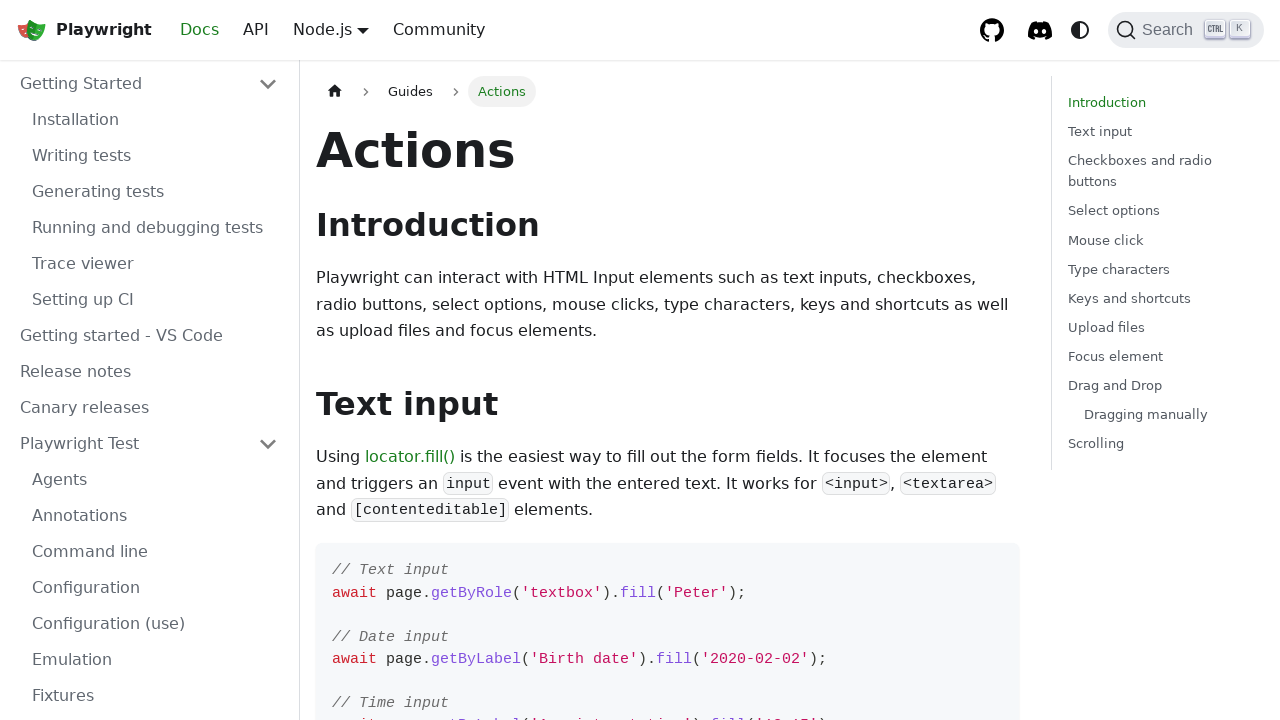